Tests Ajio.com search and filtering functionality by searching for "Bags", then applying gender filter (Men) and category filter (Men - Fashion Bags), and verifying results are displayed.

Starting URL: https://www.ajio.com

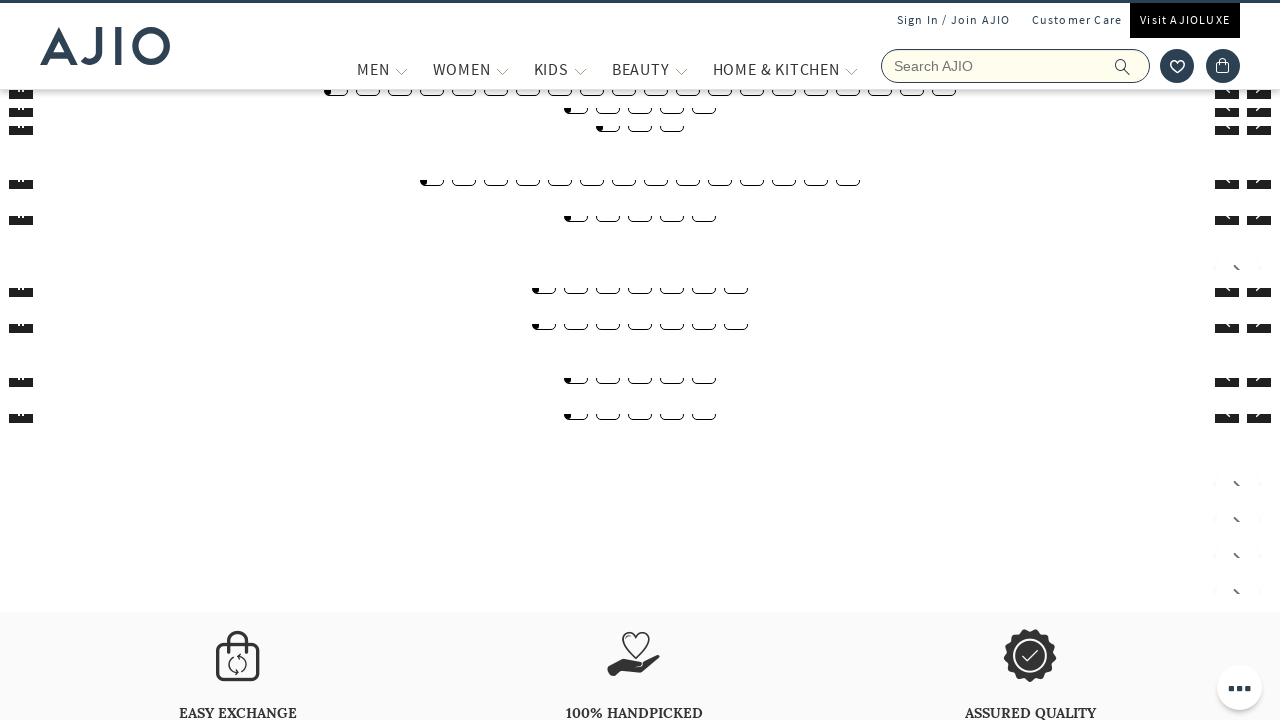

Filled search field with 'Bags' on input[name='searchVal']
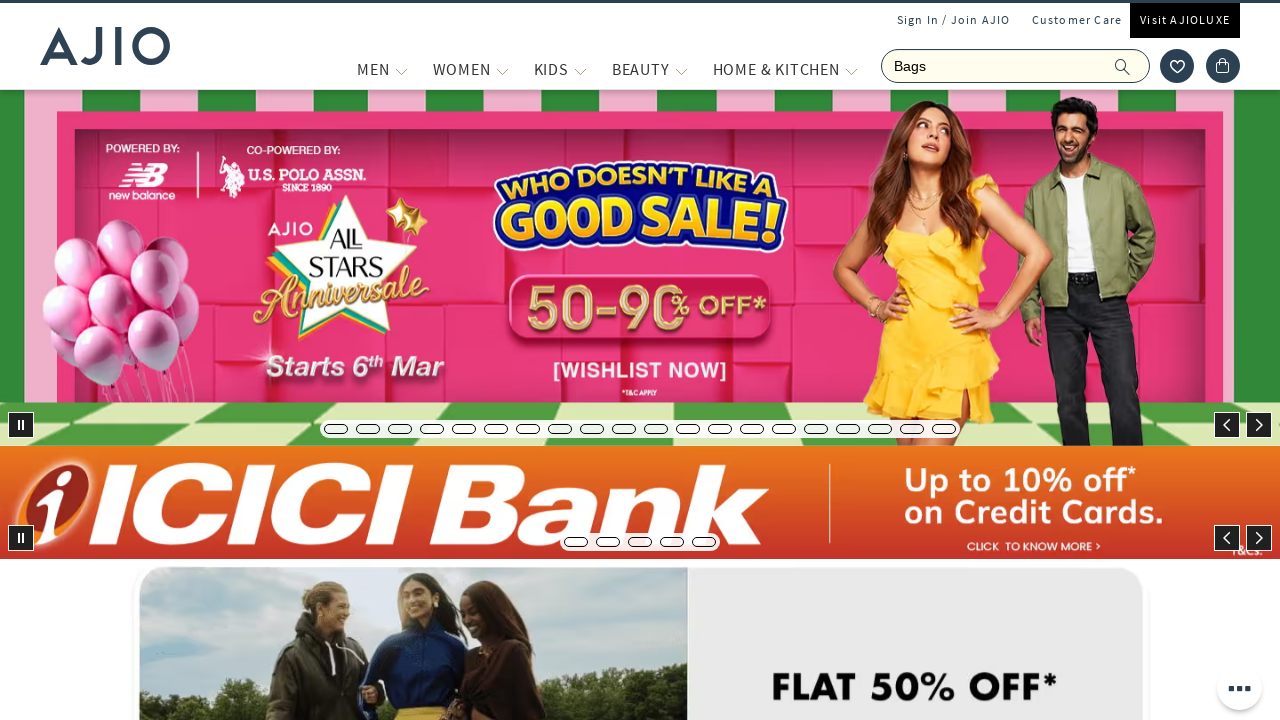

Clicked search submit button at (1123, 66) on button[type='submit'] span
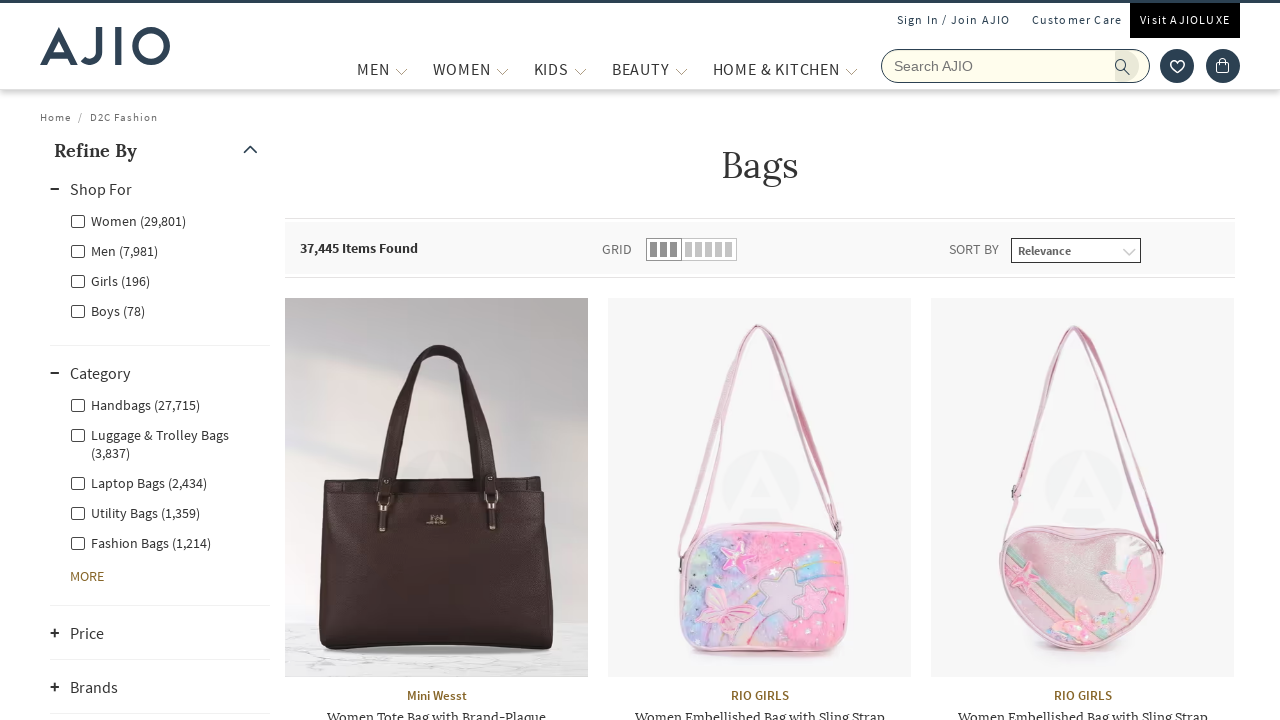

Search results and filters loaded
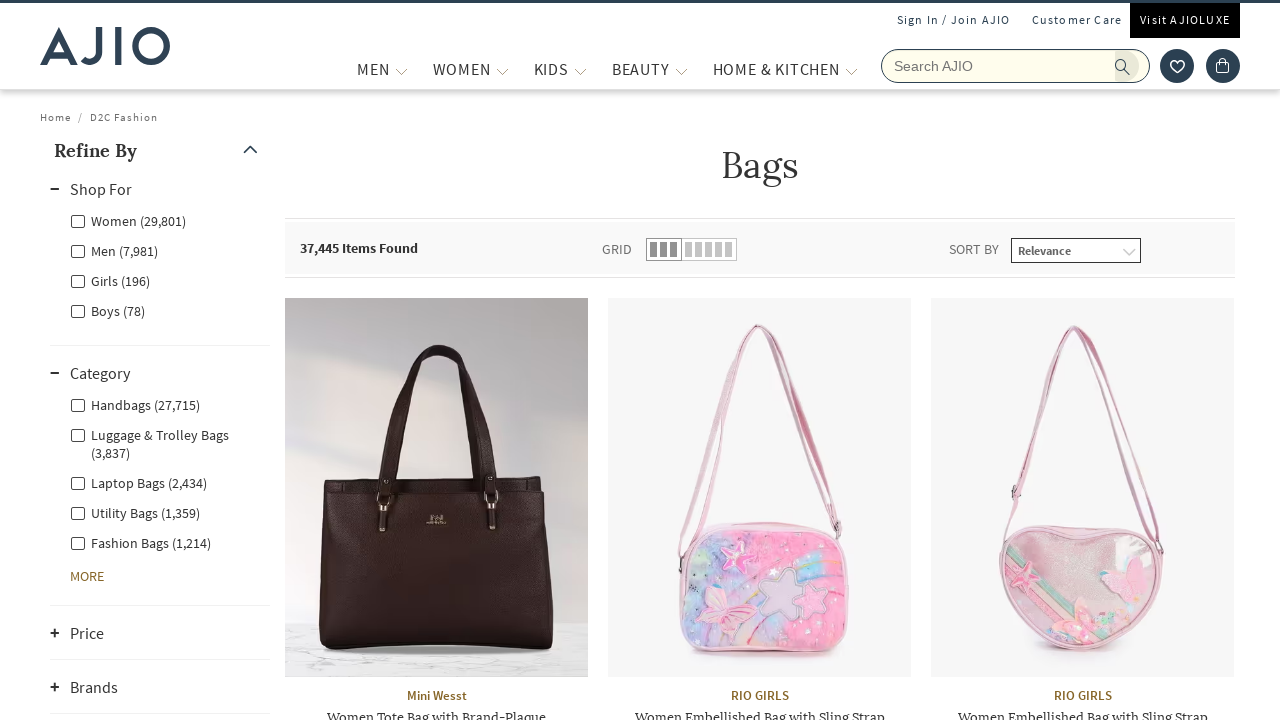

Clicked 'Men' gender filter at (114, 250) on label[for='Men']
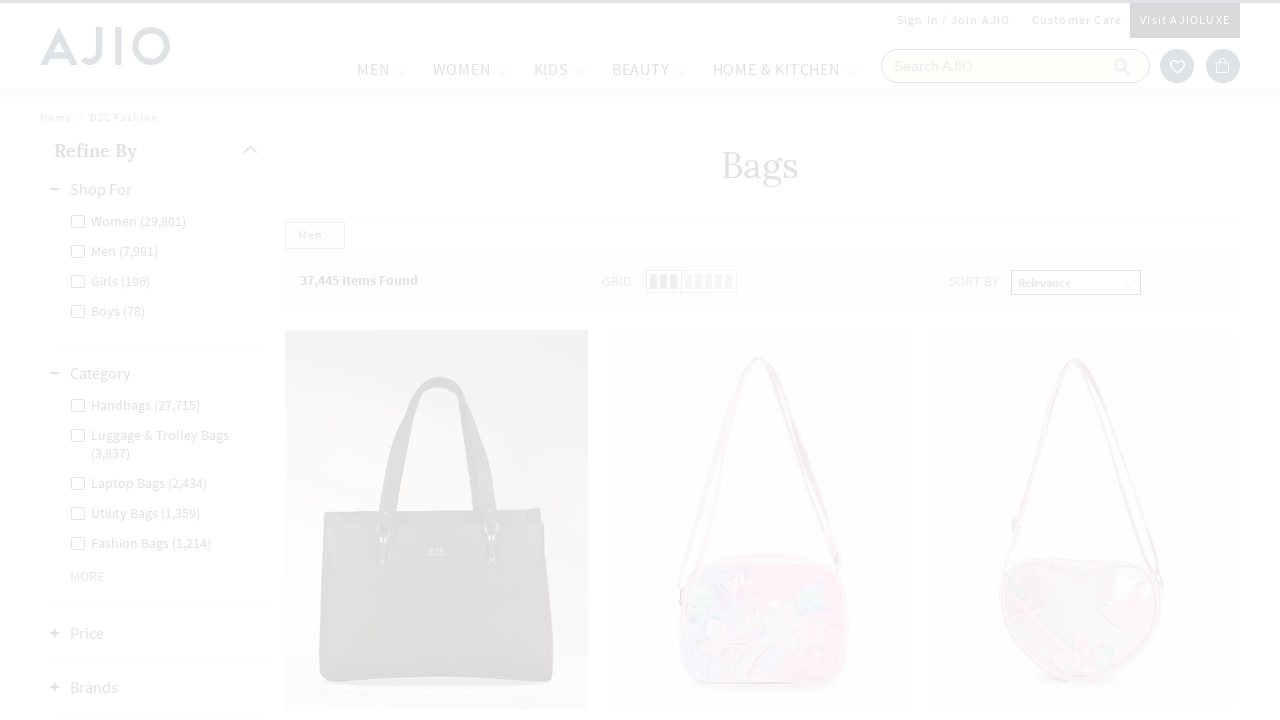

Waited for Men filter to apply
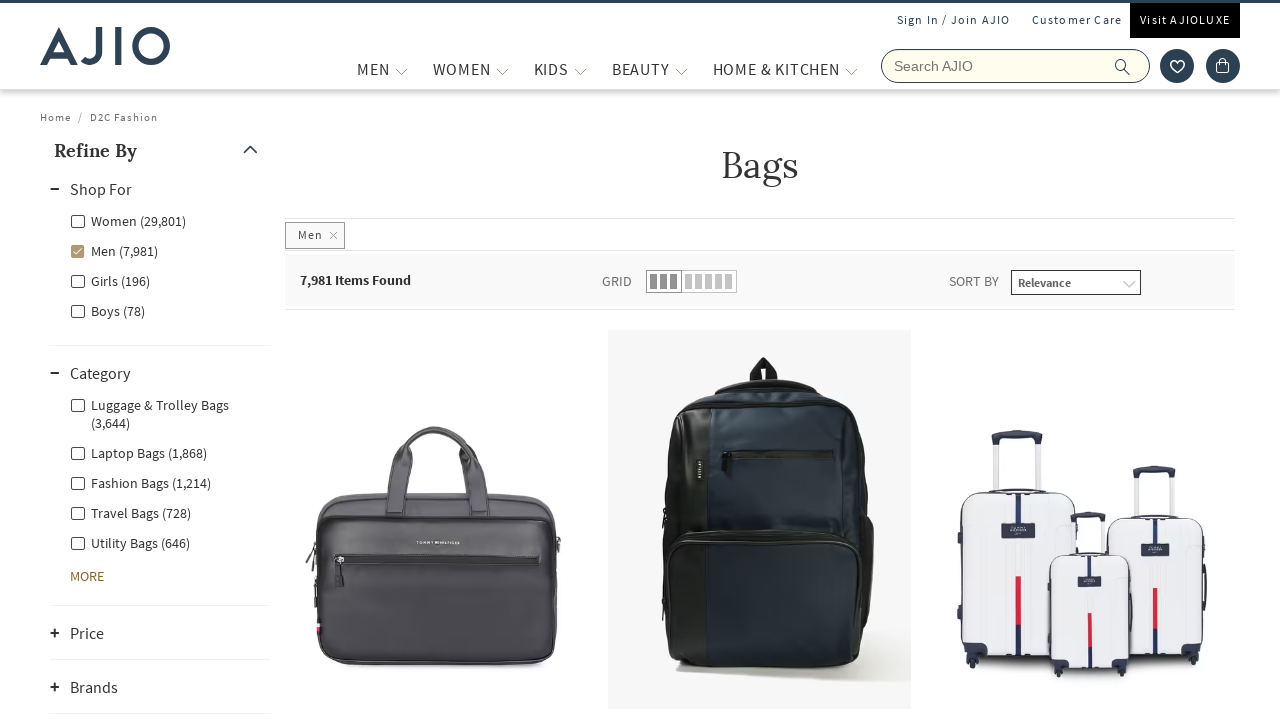

Clicked 'Men - Fashion Bags' category filter at (140, 482) on label[for='Men - Fashion Bags']
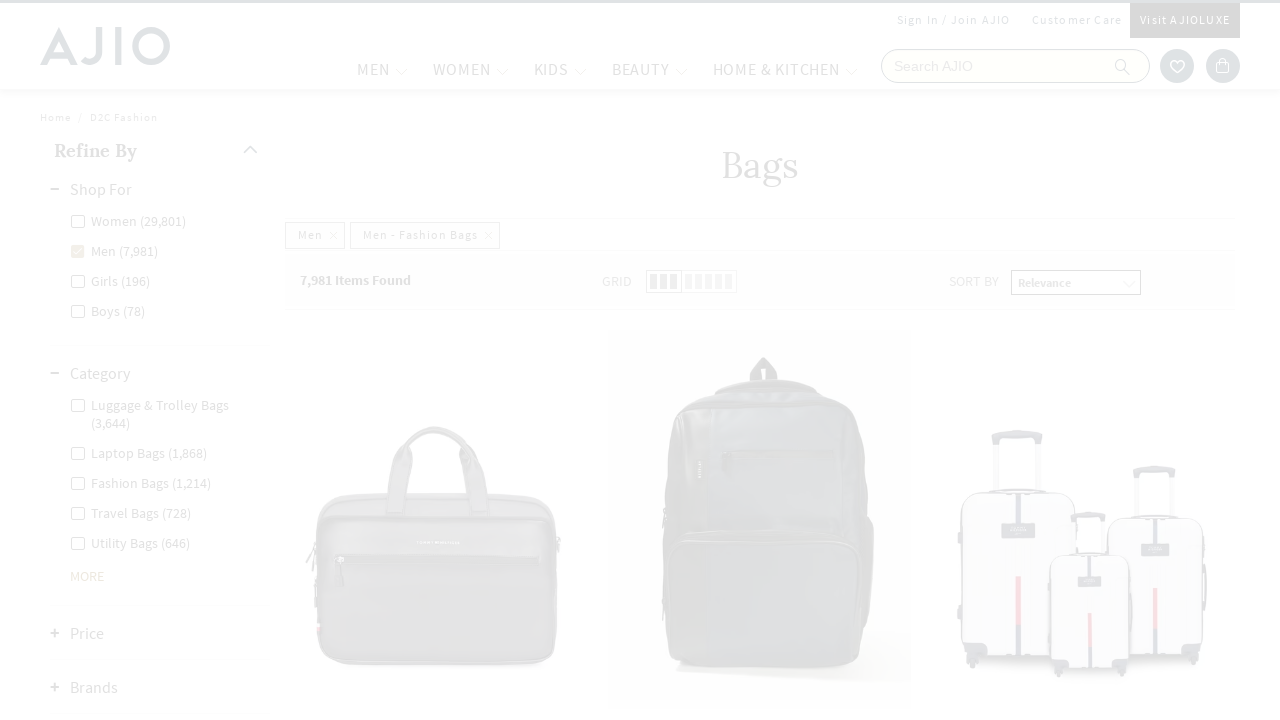

Waited for category filter to apply
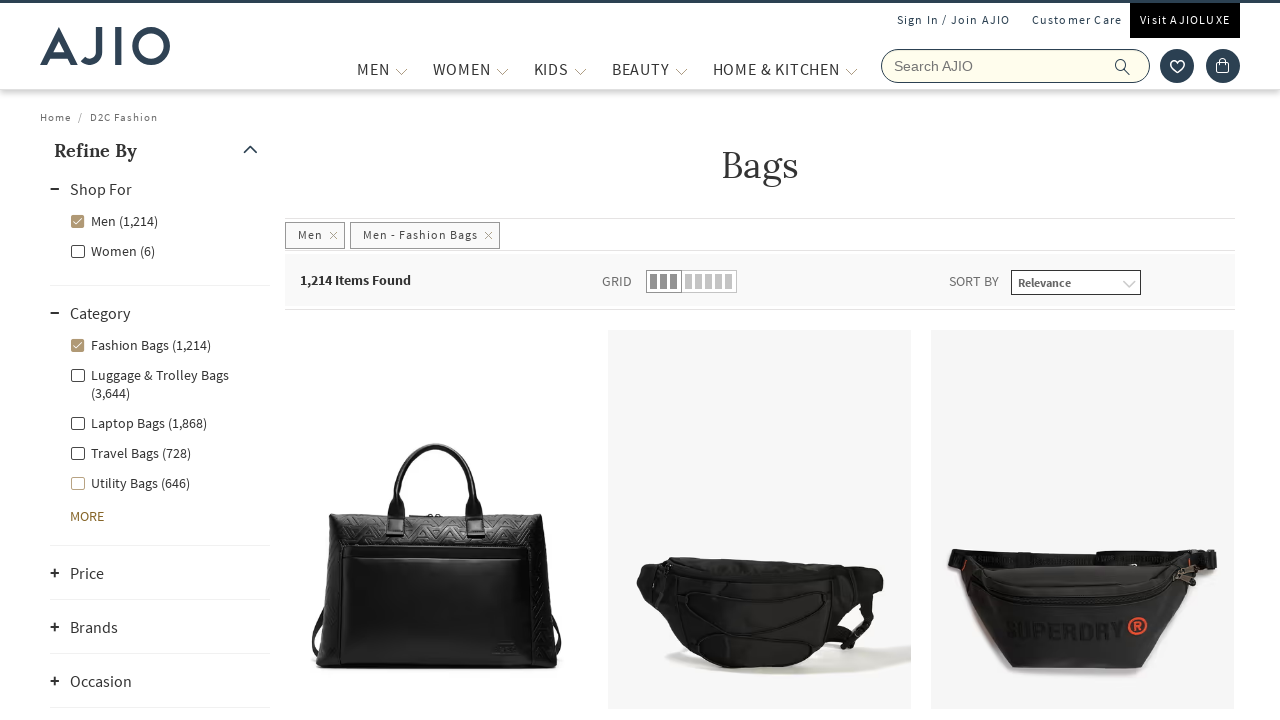

Items count element is displayed
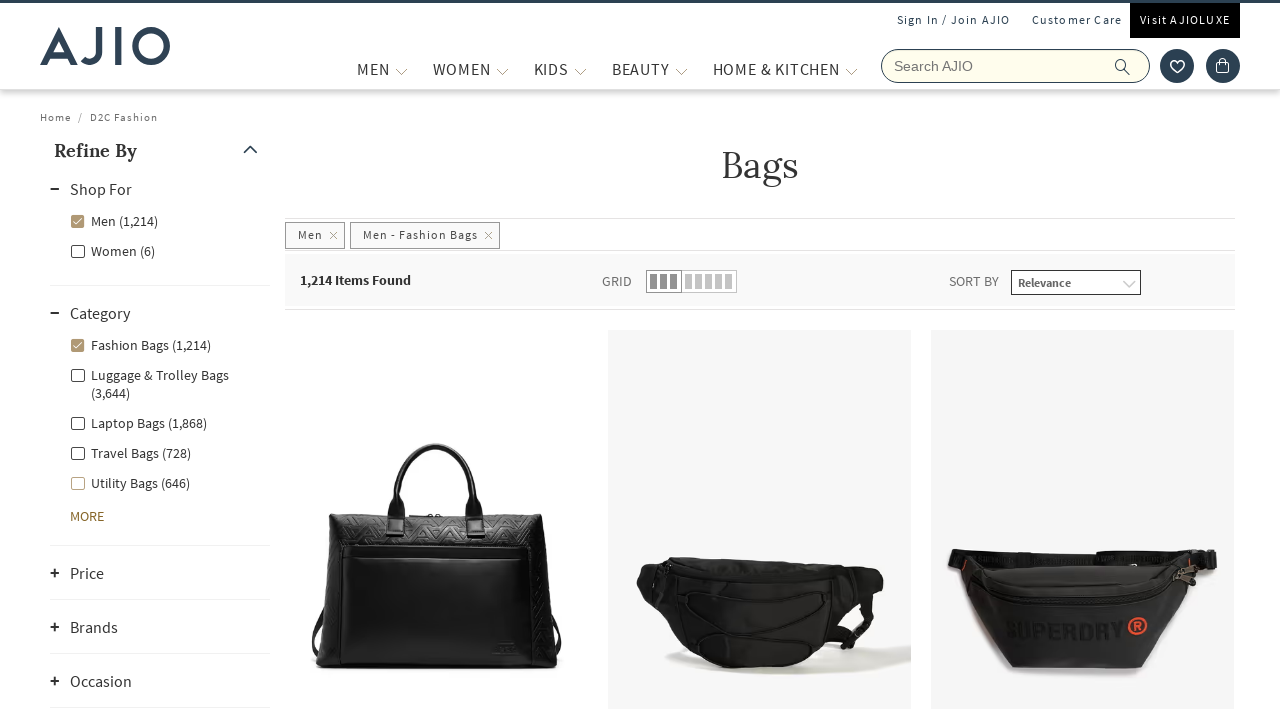

Brand list element is displayed
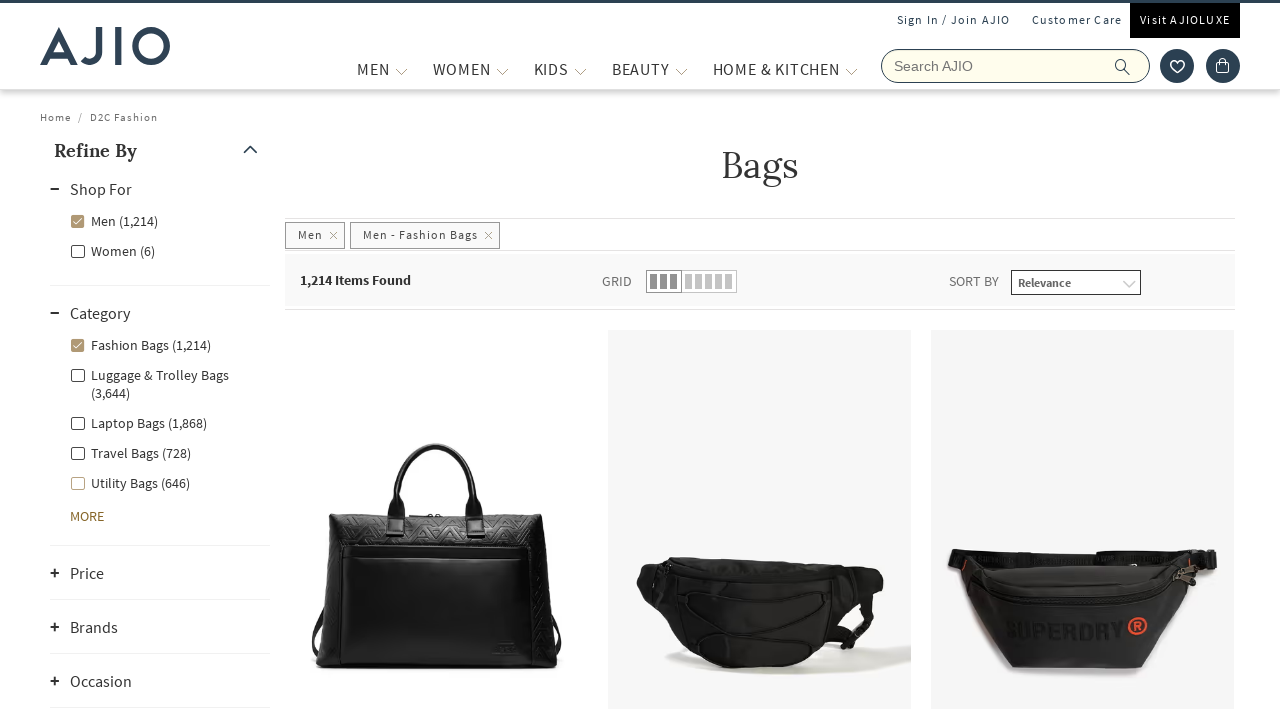

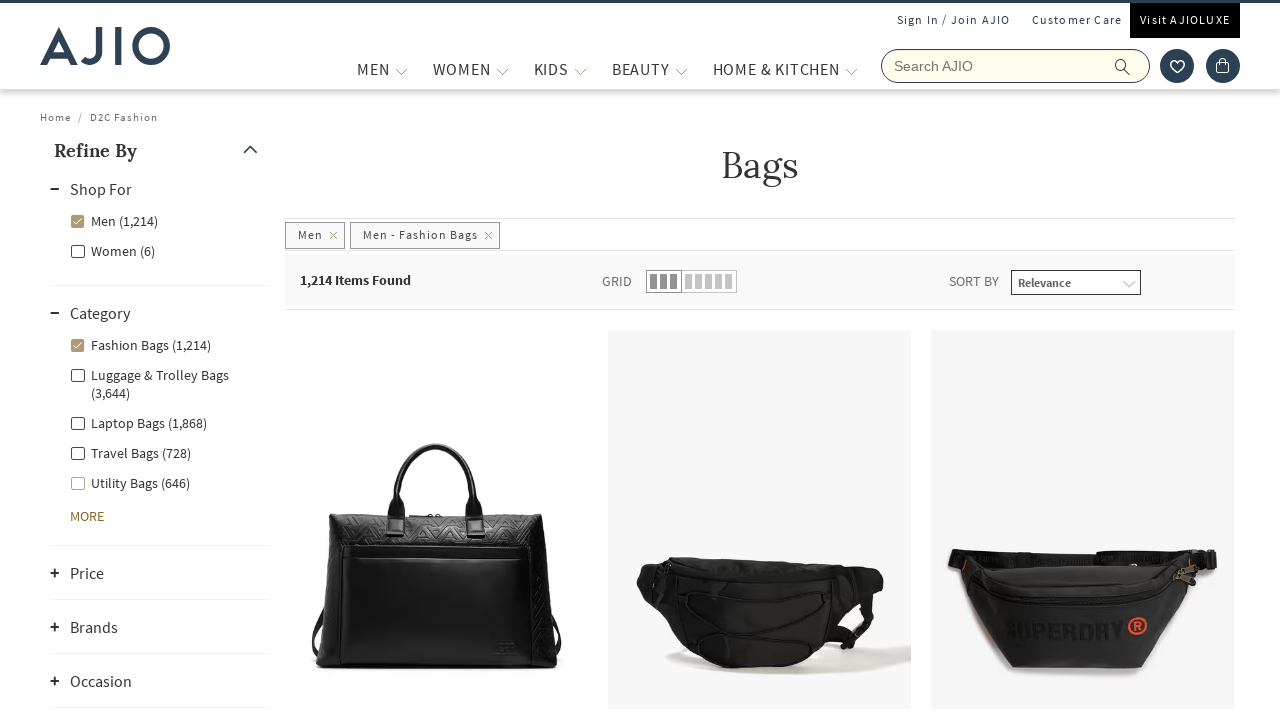